Tests mouse release action after click-and-hold and move to target element

Starting URL: https://crossbrowsertesting.github.io/drag-and-drop

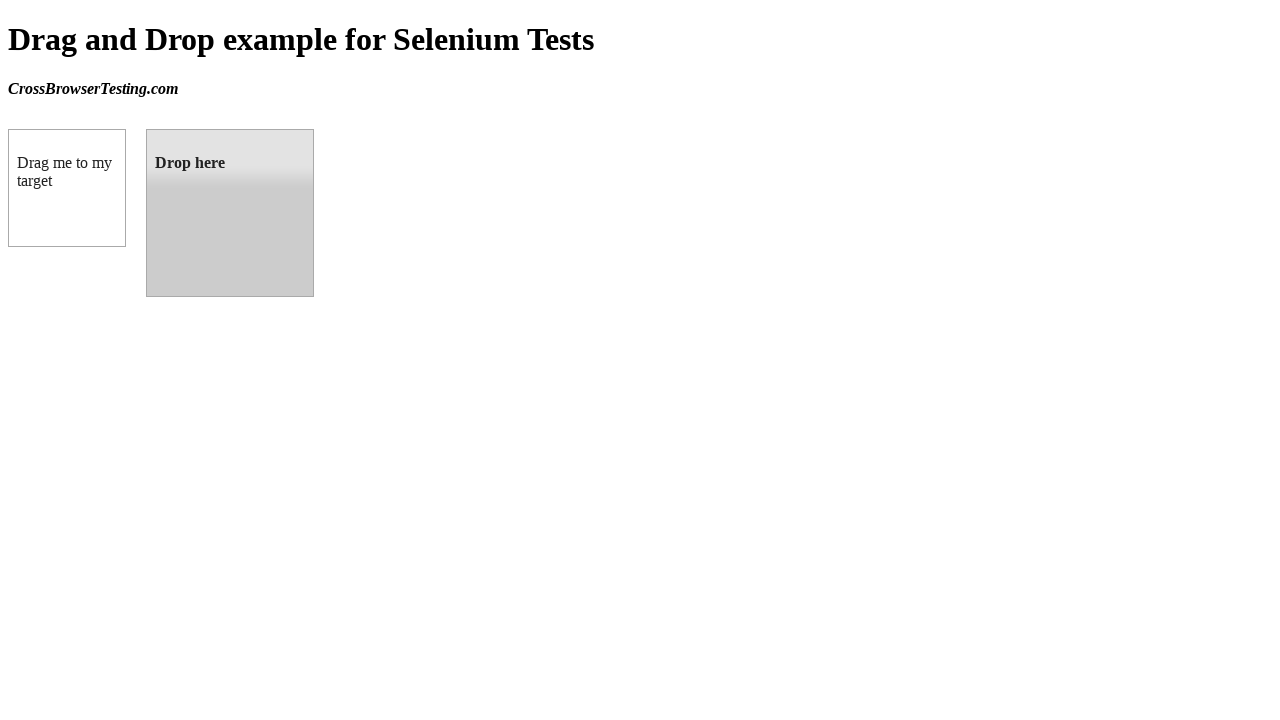

Located source element (box A) with id 'draggable'
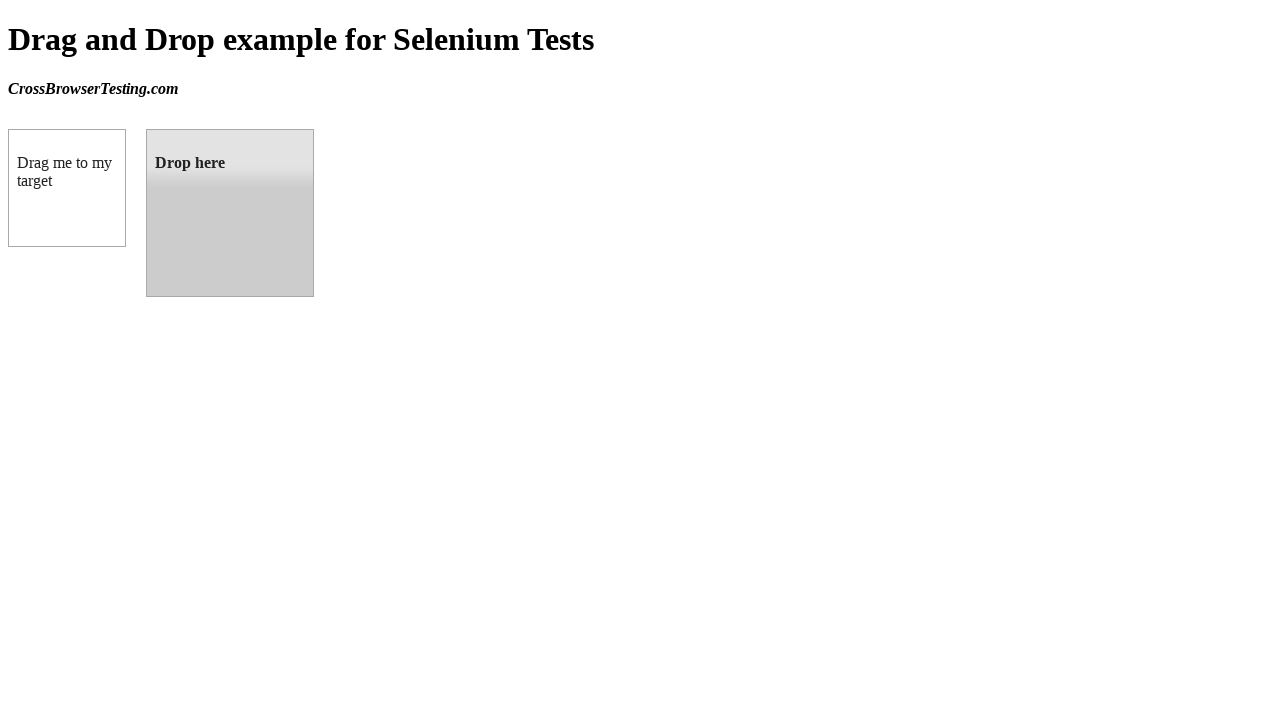

Located target element (box B) with id 'droppable'
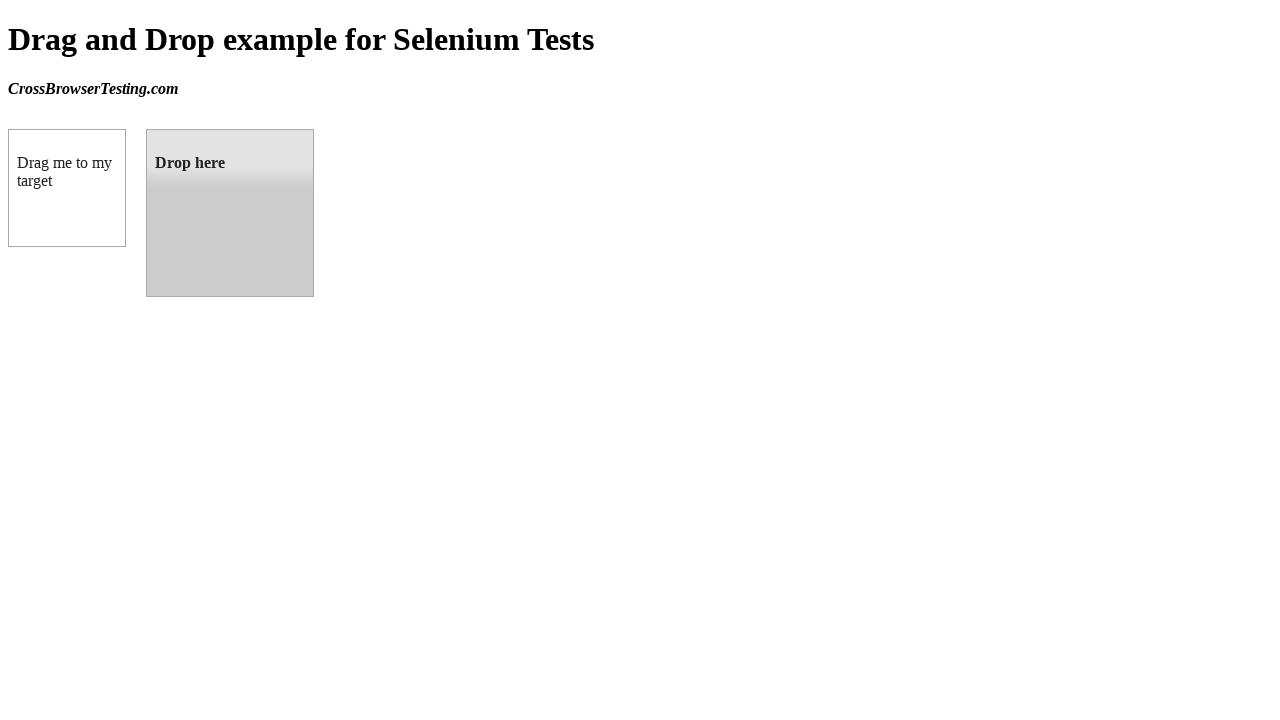

Retrieved bounding box for source element
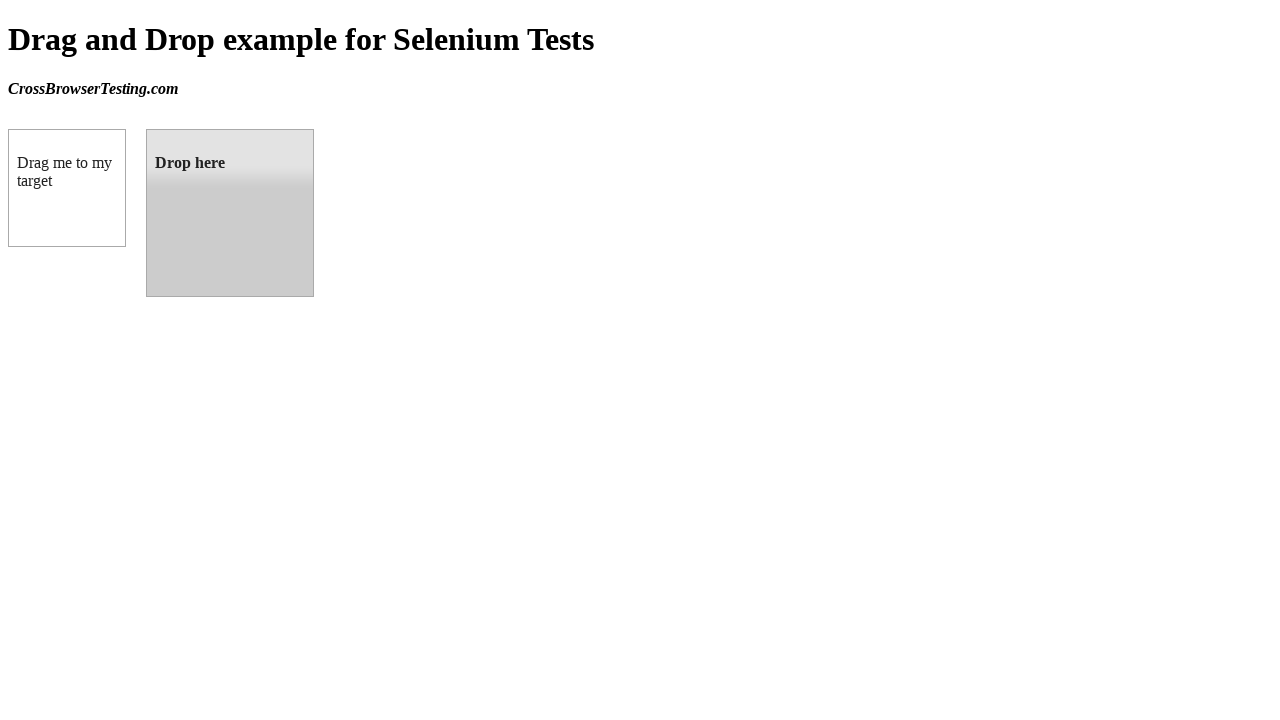

Retrieved bounding box for target element
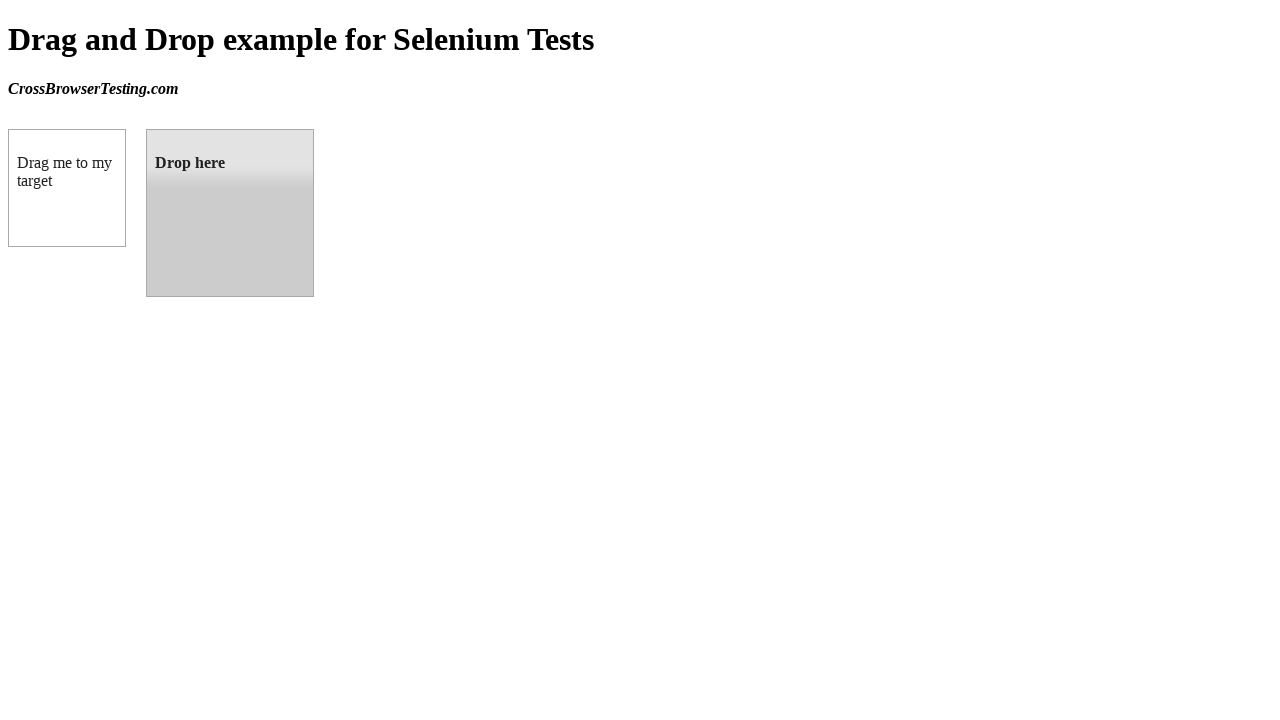

Moved mouse to center of source element at (67, 188)
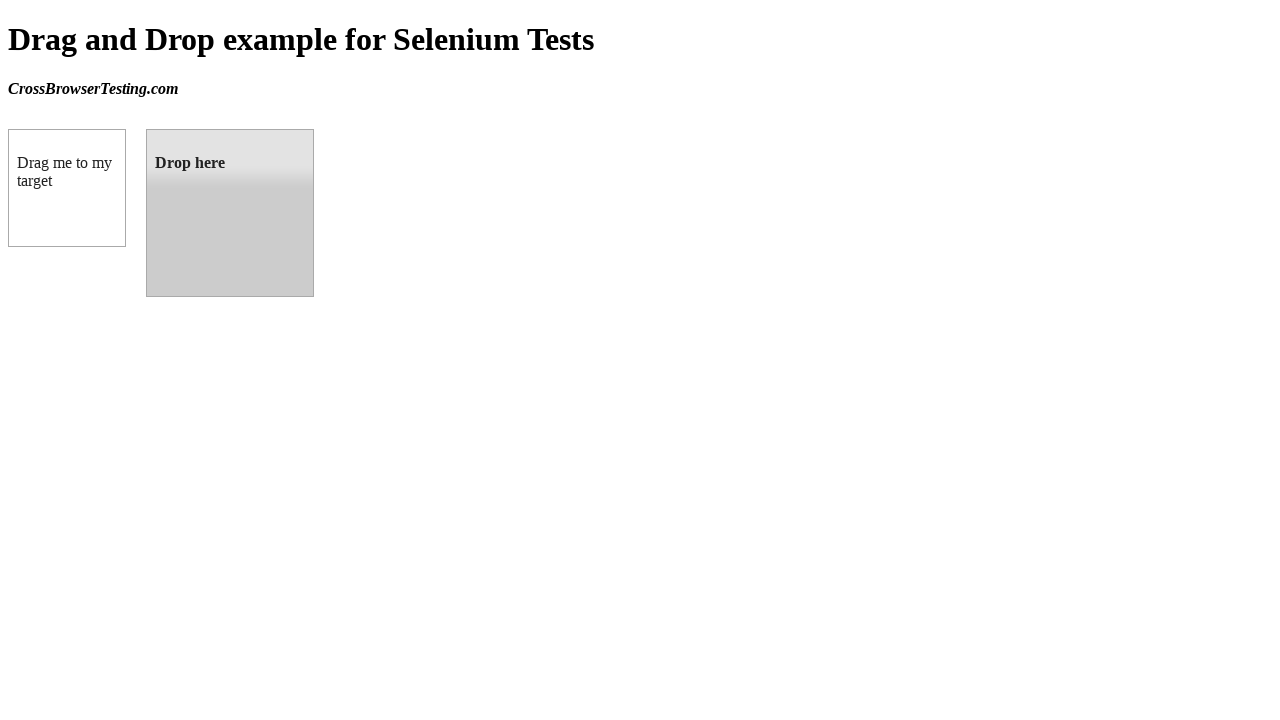

Performed mouse press (click-and-hold) on source element at (67, 188)
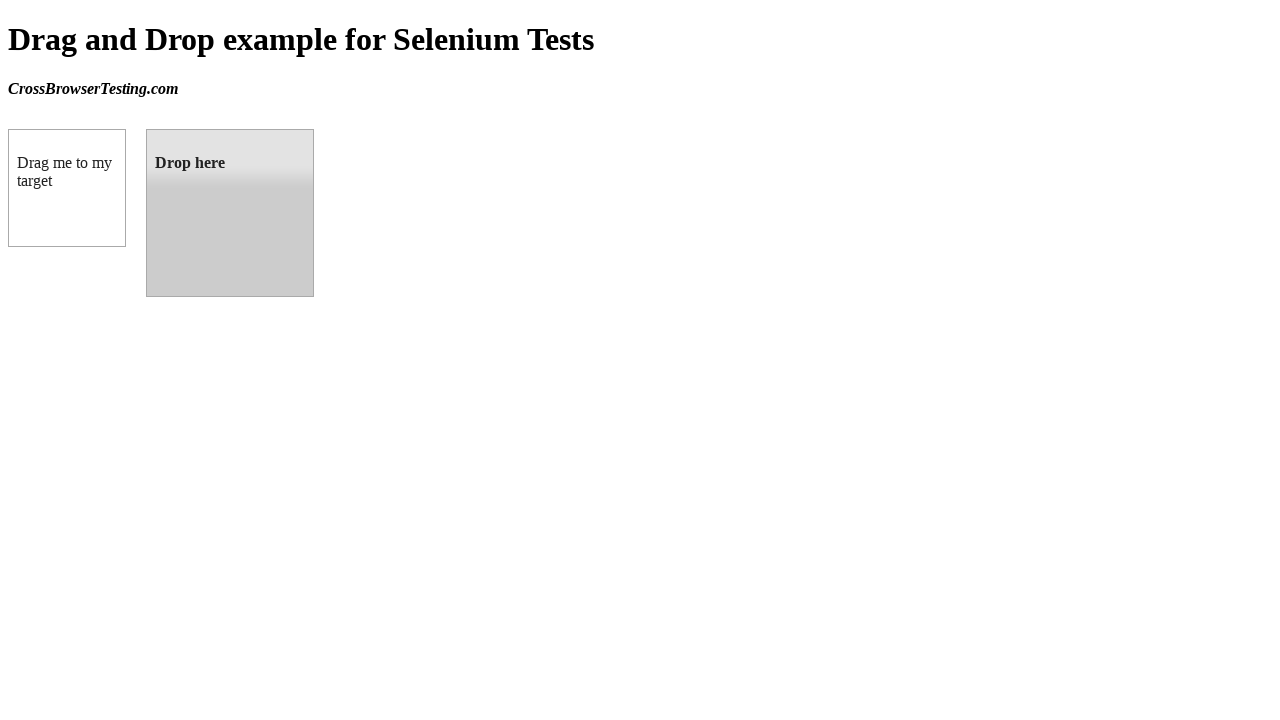

Moved mouse to center of target element while holding at (230, 213)
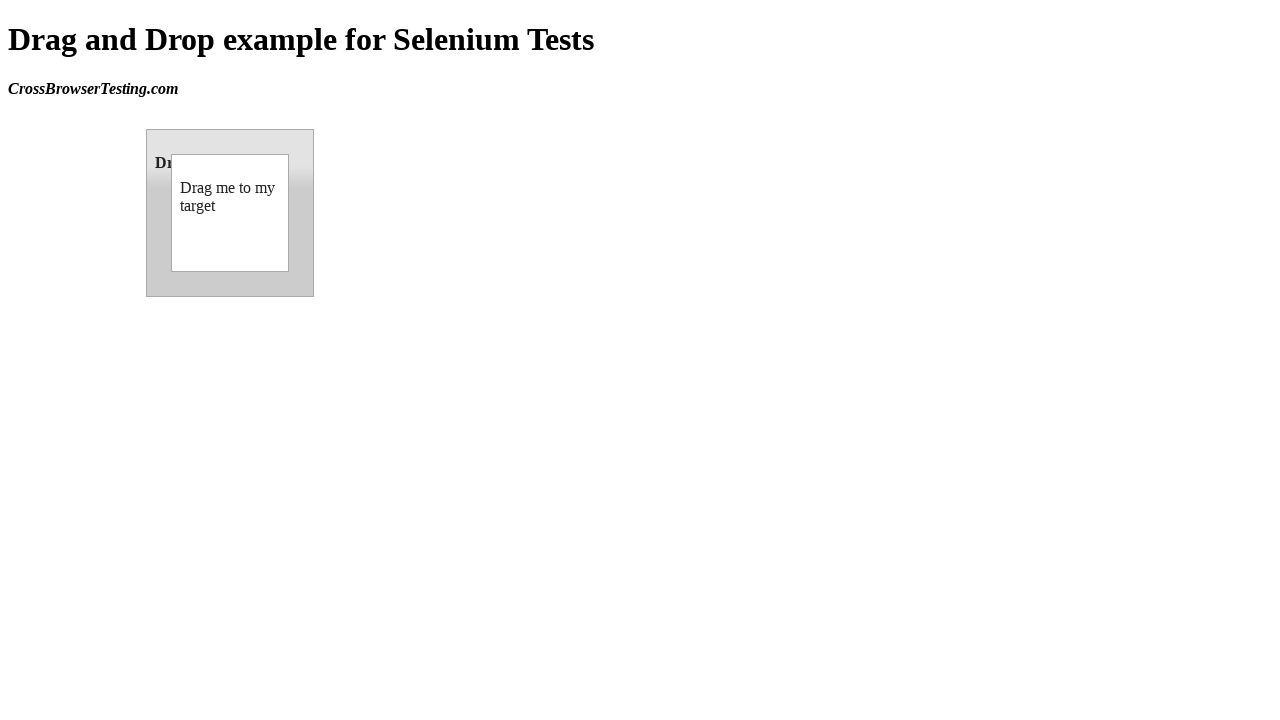

Released mouse button on target element to complete drag-and-drop at (230, 213)
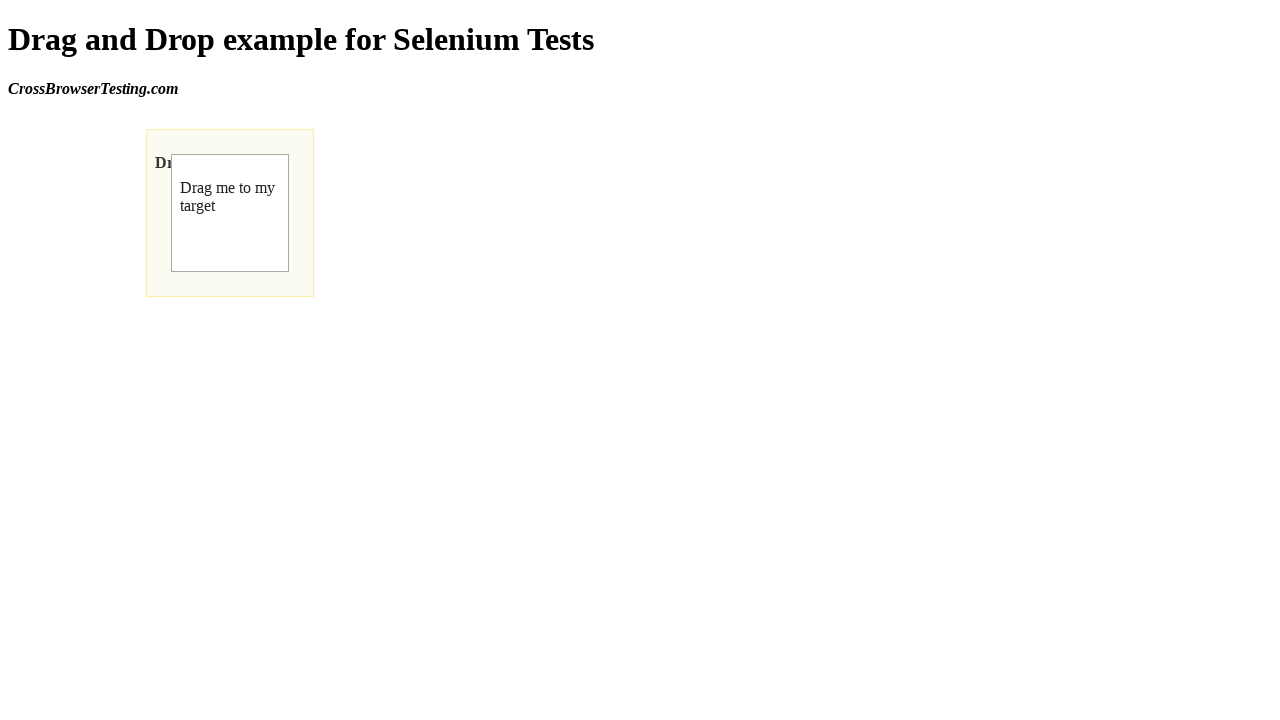

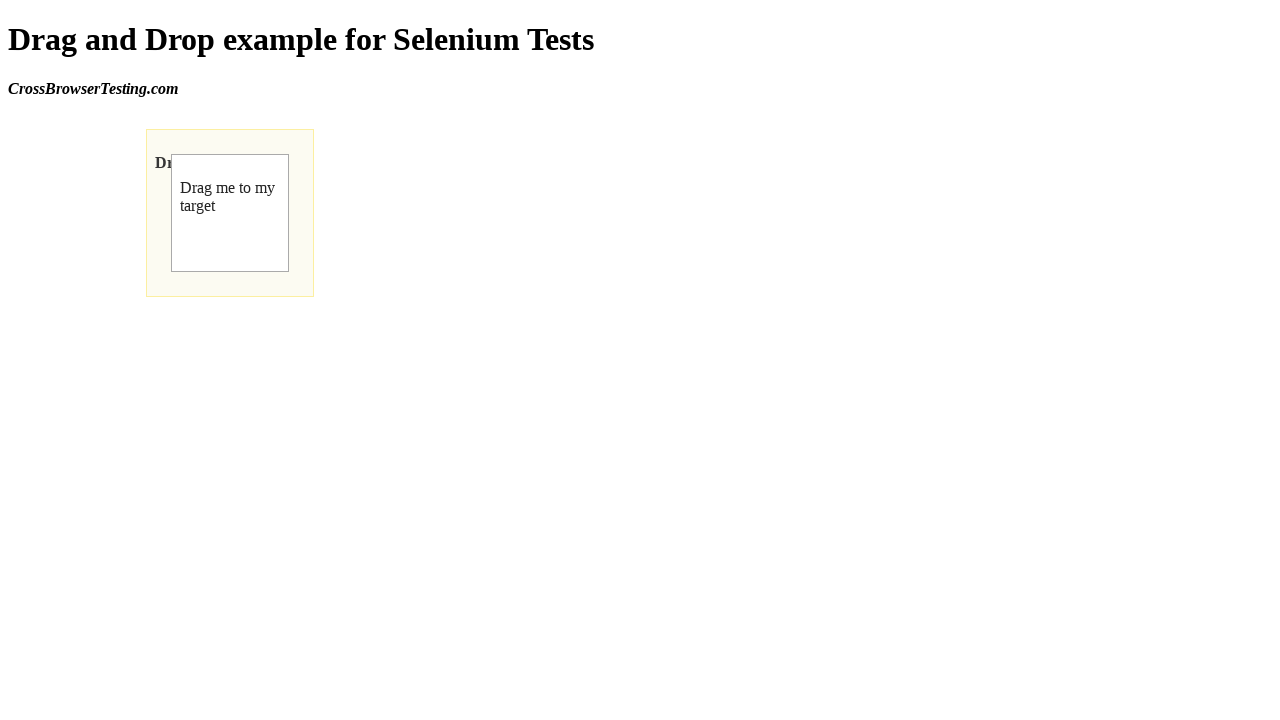